Tests the add/remove elements functionality by clicking the "Add Element" button 5 times and verifying that 5 "Delete" buttons appear

Starting URL: http://the-internet.herokuapp.com/add_remove_elements/

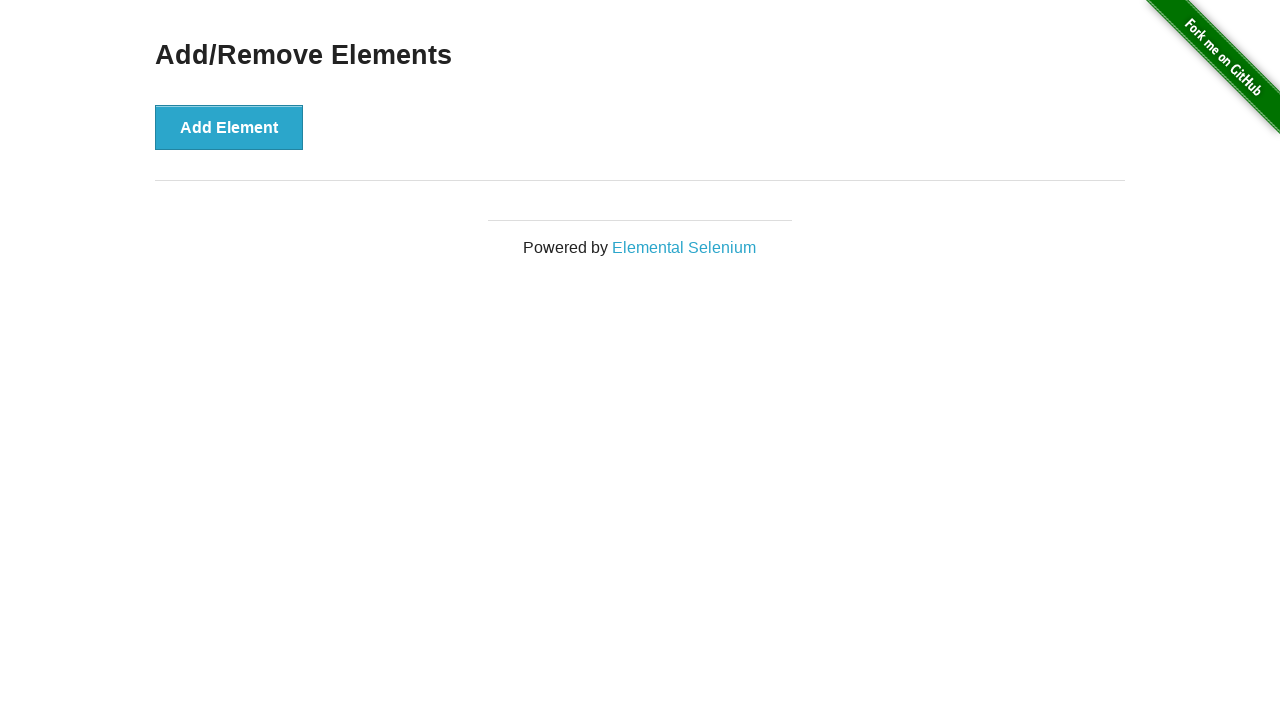

Clicked 'Add Element' button at (229, 127) on xpath=//button[text()='Add Element']
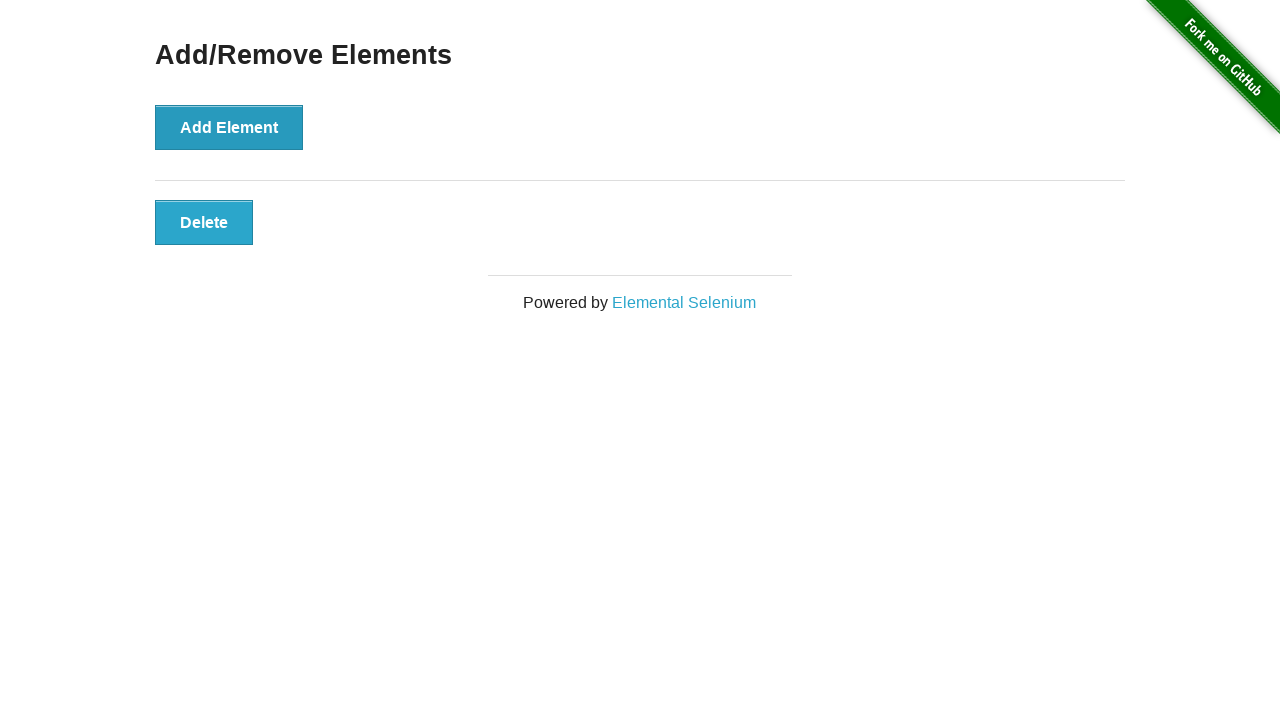

Clicked 'Add Element' button at (229, 127) on xpath=//button[text()='Add Element']
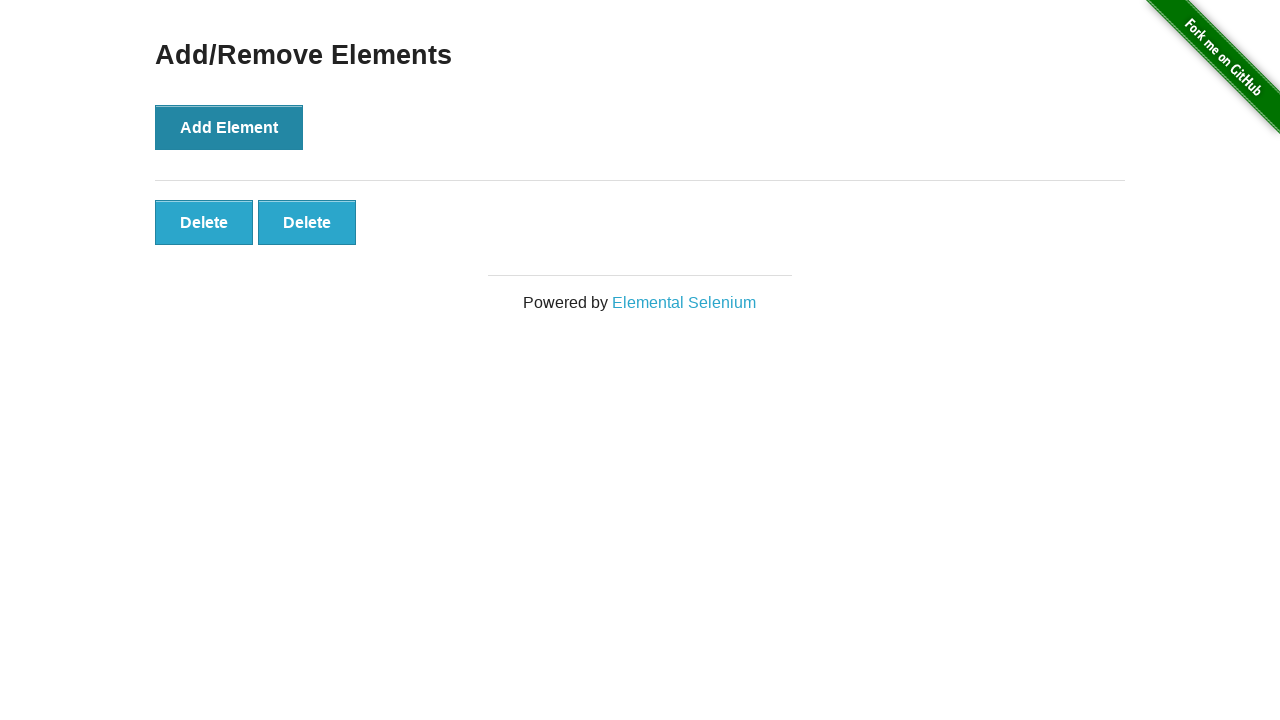

Clicked 'Add Element' button at (229, 127) on xpath=//button[text()='Add Element']
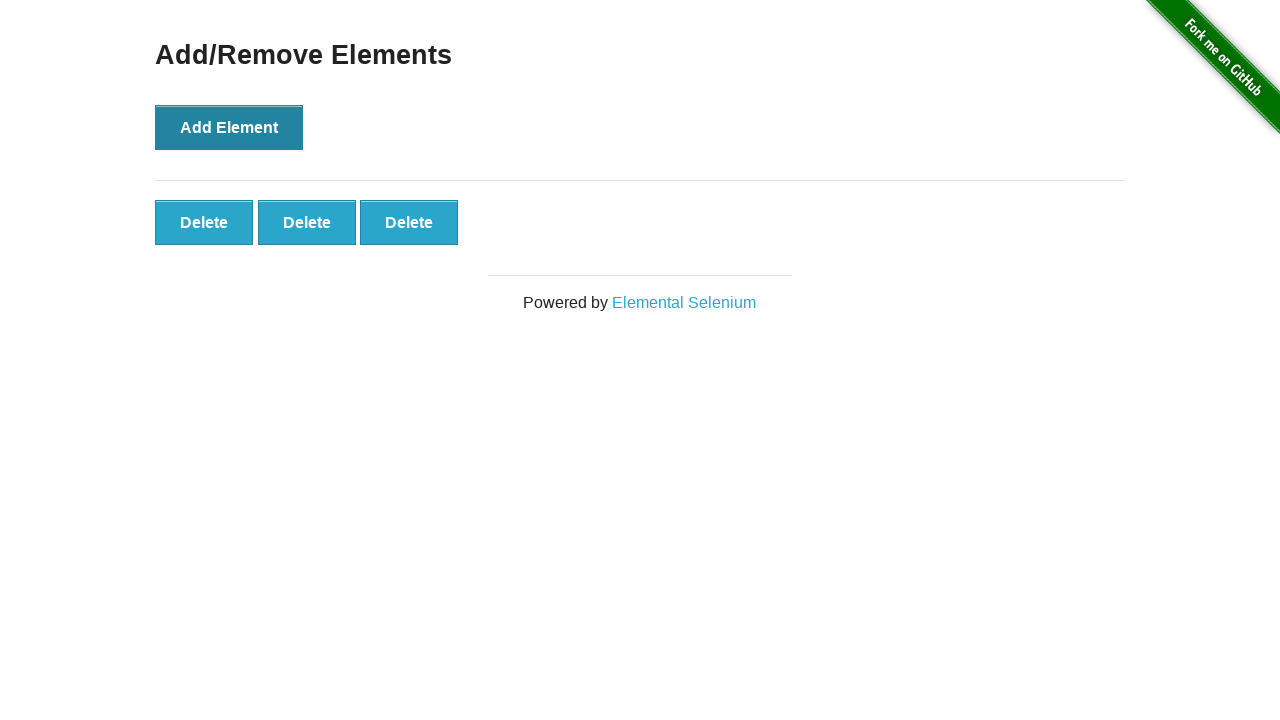

Clicked 'Add Element' button at (229, 127) on xpath=//button[text()='Add Element']
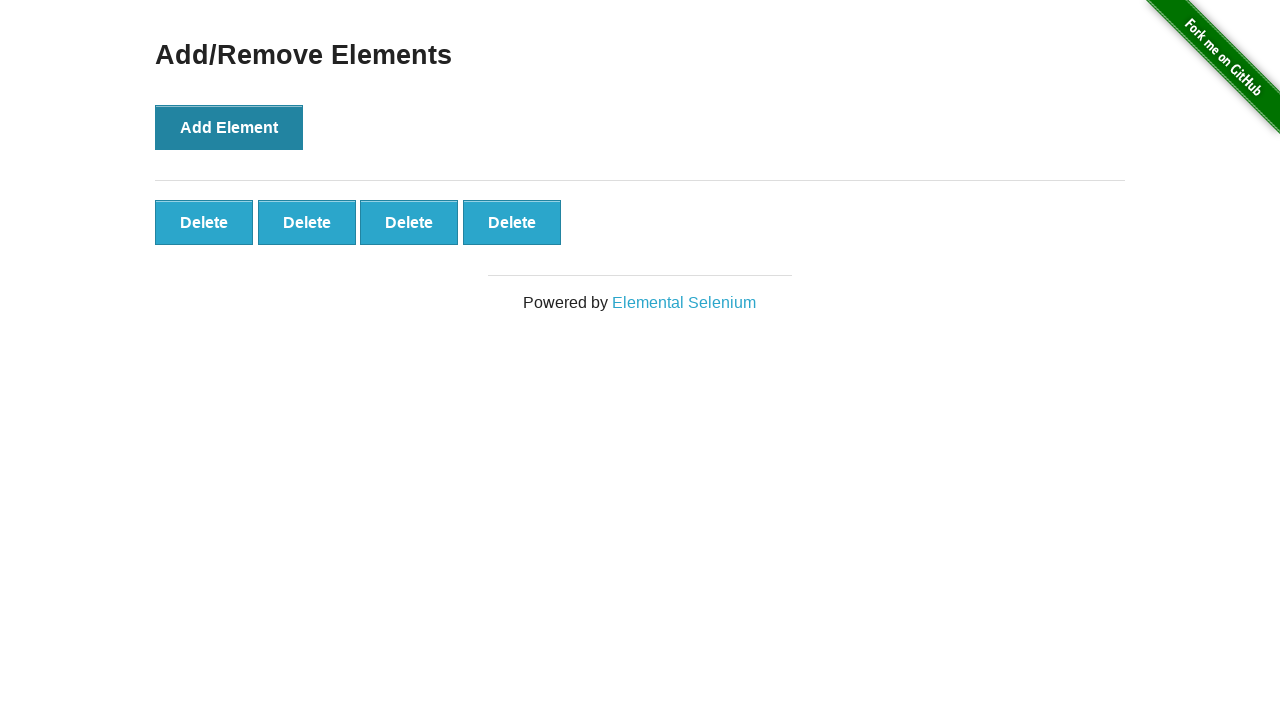

Clicked 'Add Element' button at (229, 127) on xpath=//button[text()='Add Element']
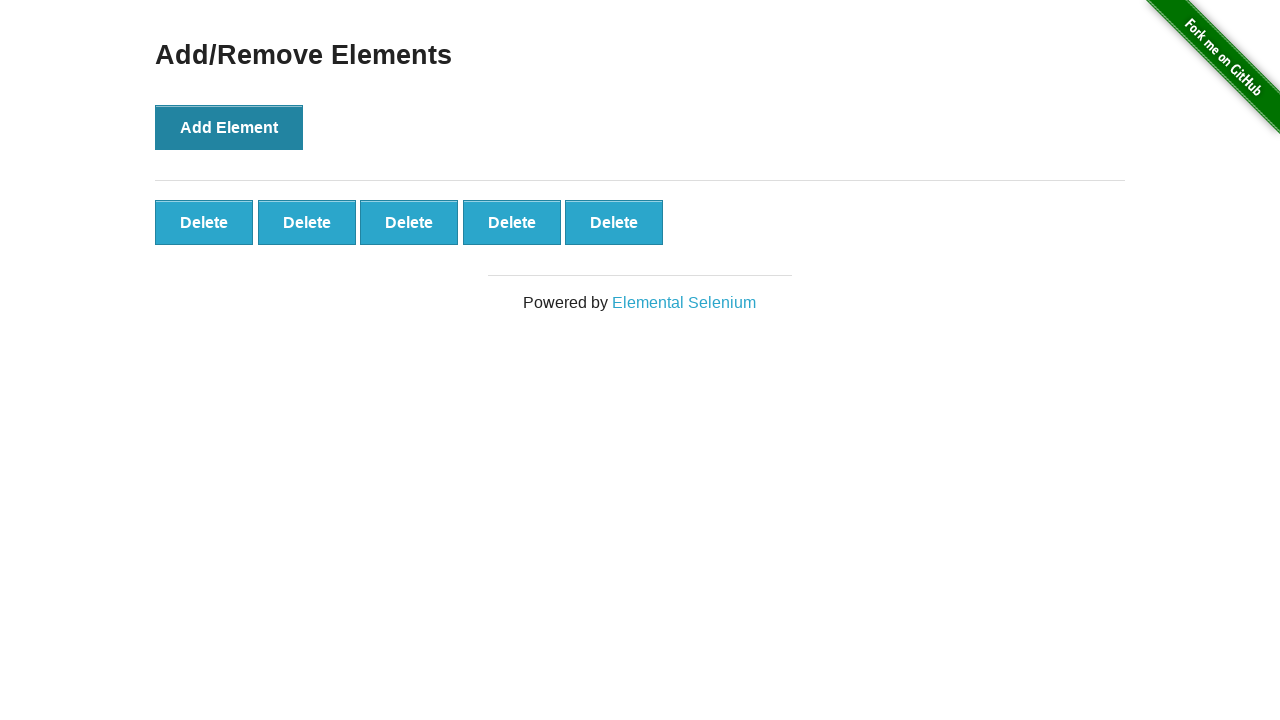

Delete buttons appeared after adding elements
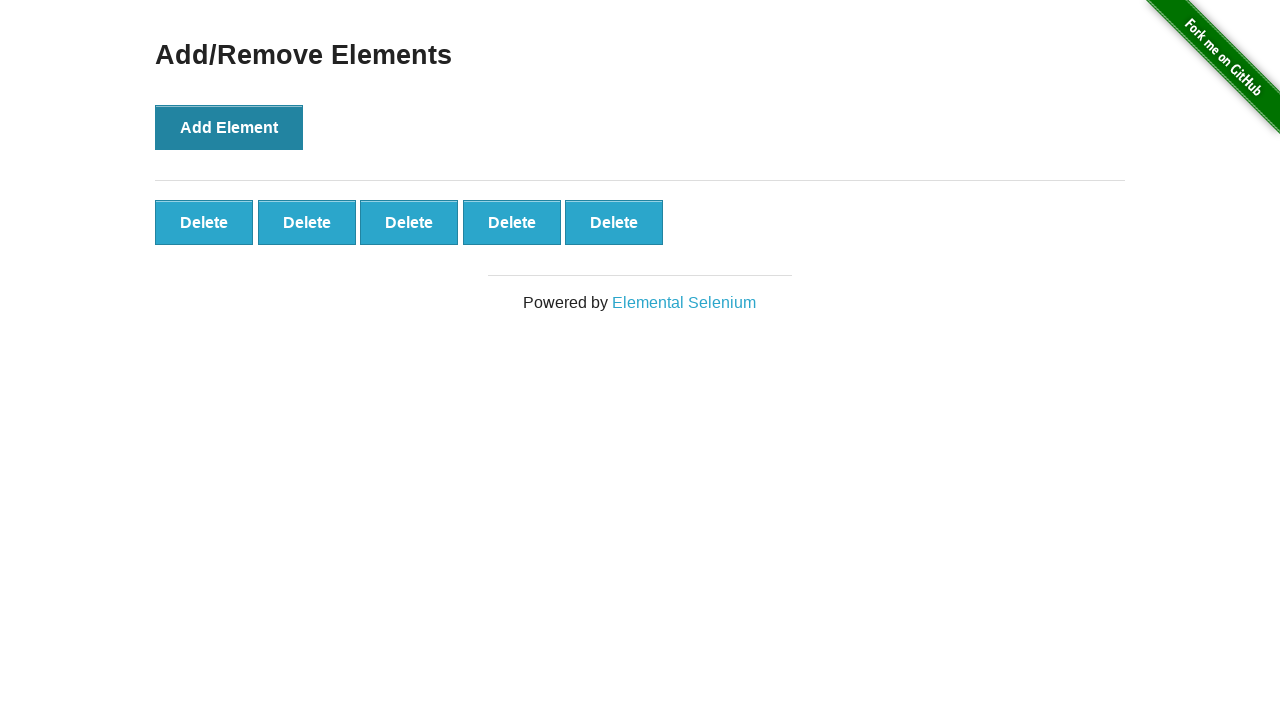

Verified that exactly 5 Delete buttons were created
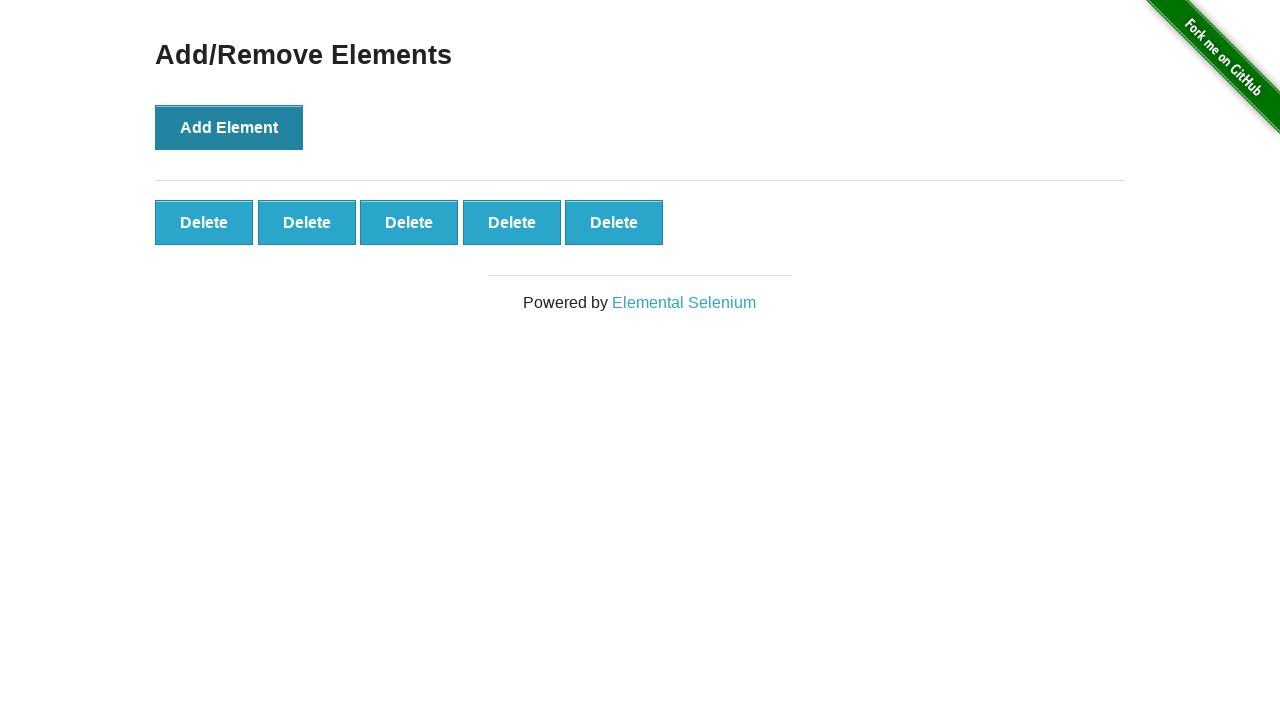

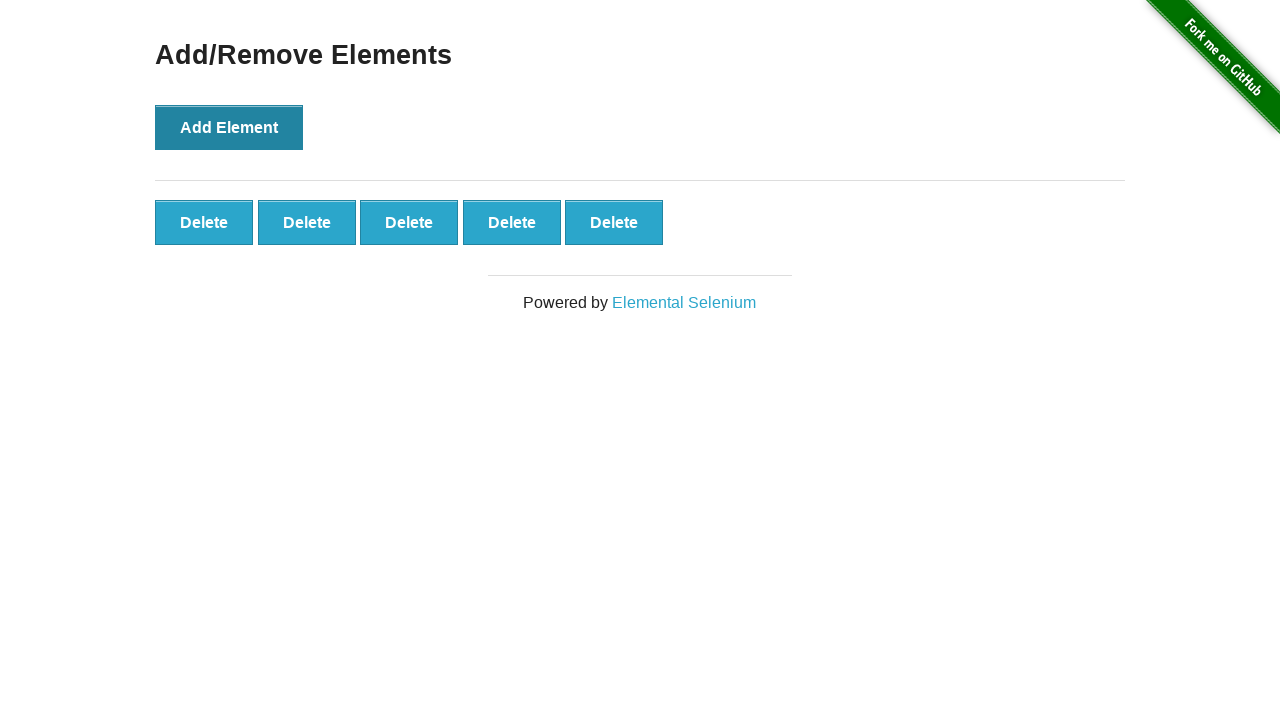